Tests downloading a file from the grid page by clicking a download button

Starting URL: https://www.leafground.com/grid.xhtml

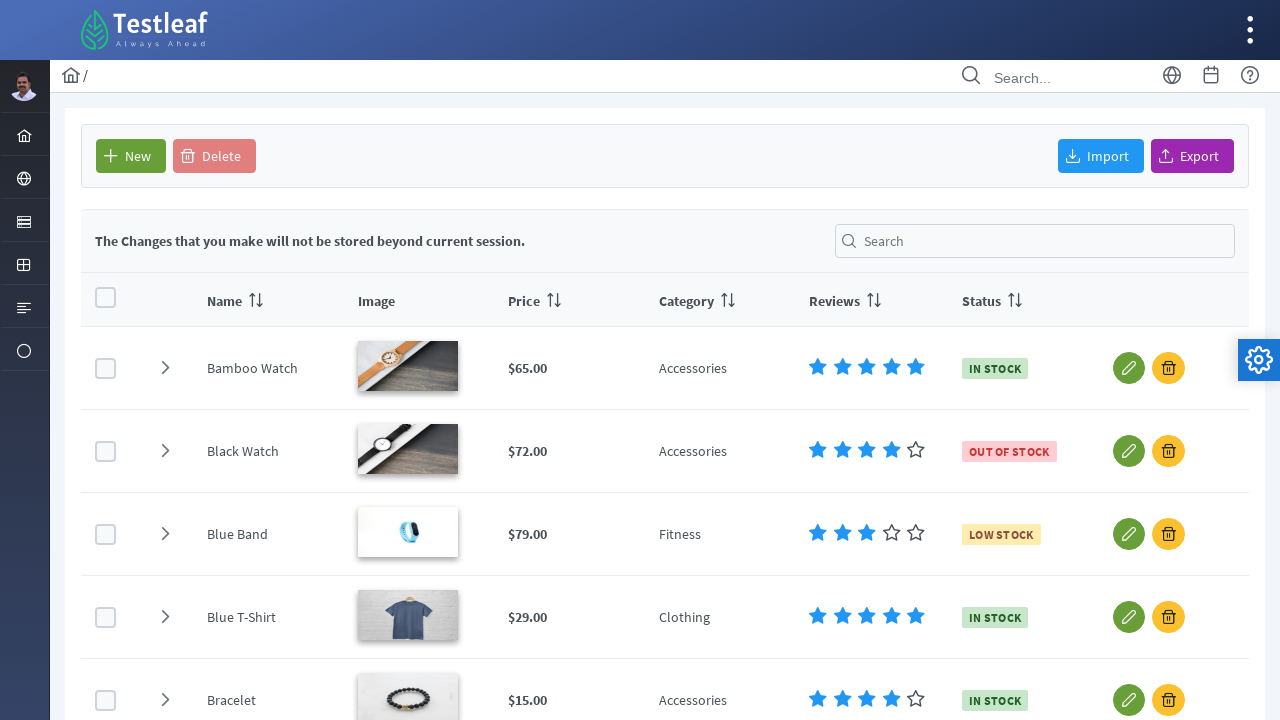

Clicked the download button on the grid page at (1192, 156) on #form\:j_idt93
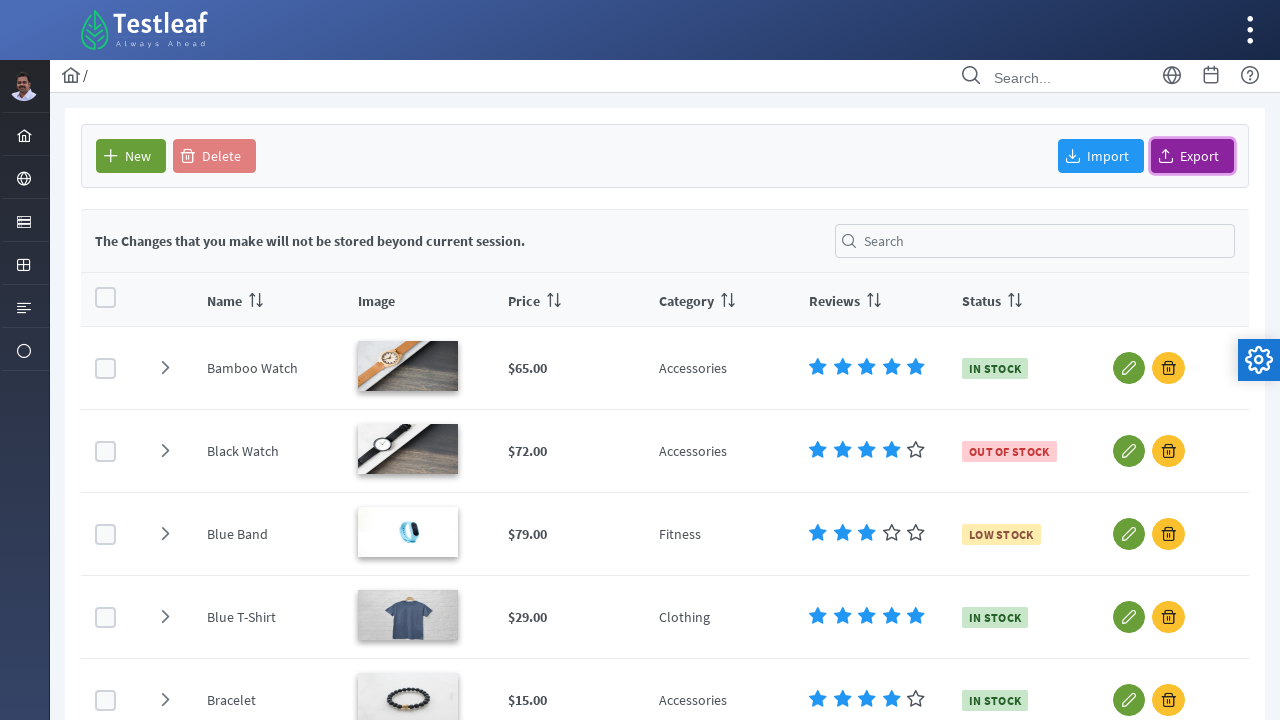

Waited 3 seconds for file download to complete
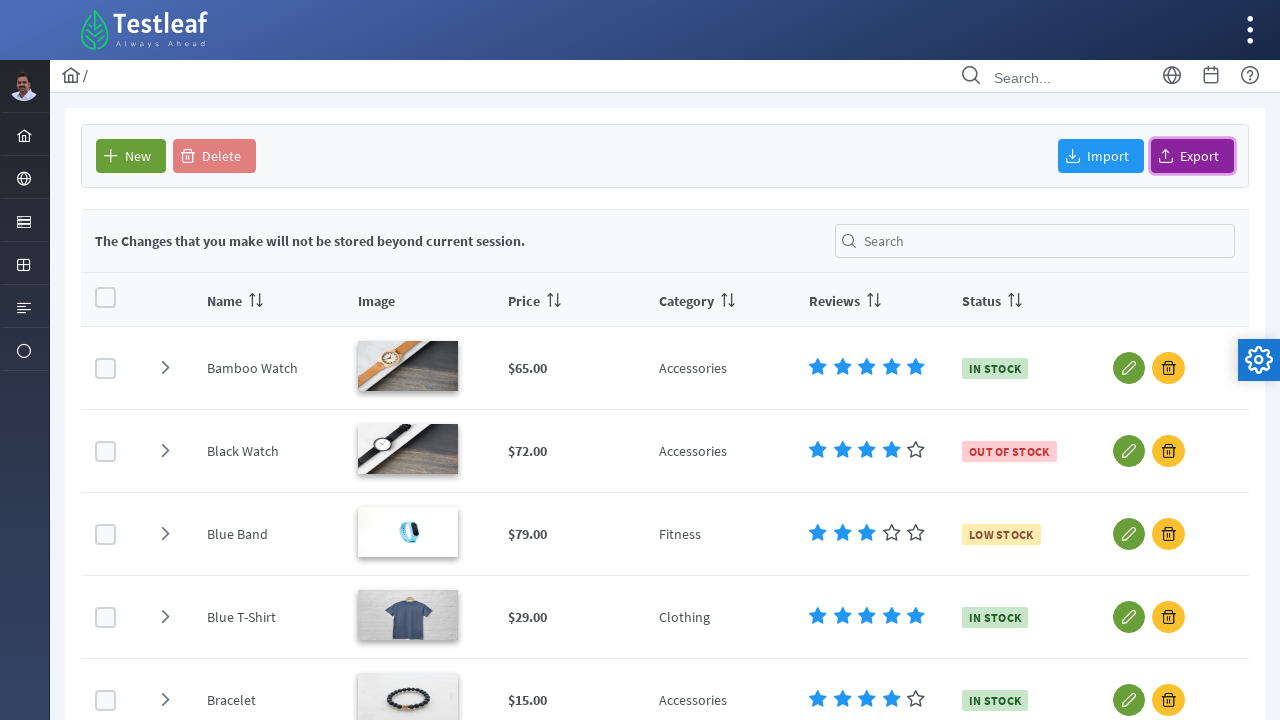

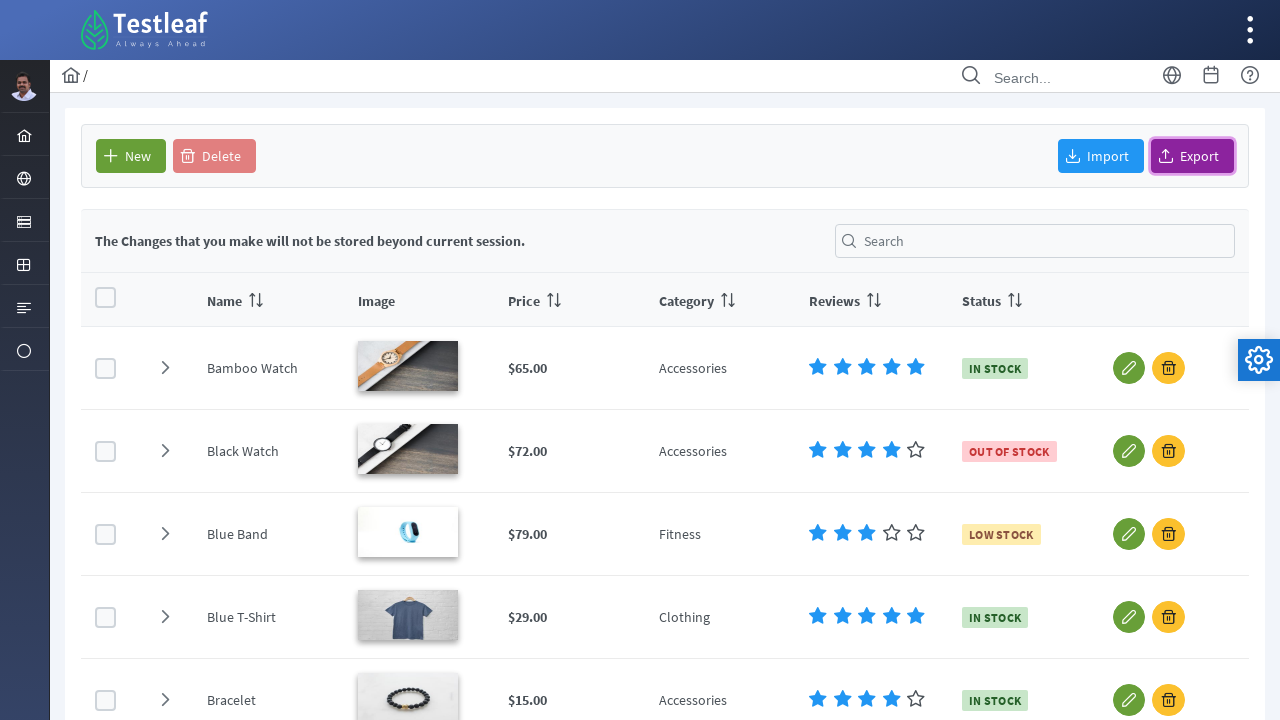